Tests a progress bar widget by clicking the Start button to initiate progress and waiting for the progress bar to complete to 100%.

Starting URL: https://demoqa.com/progress-bar

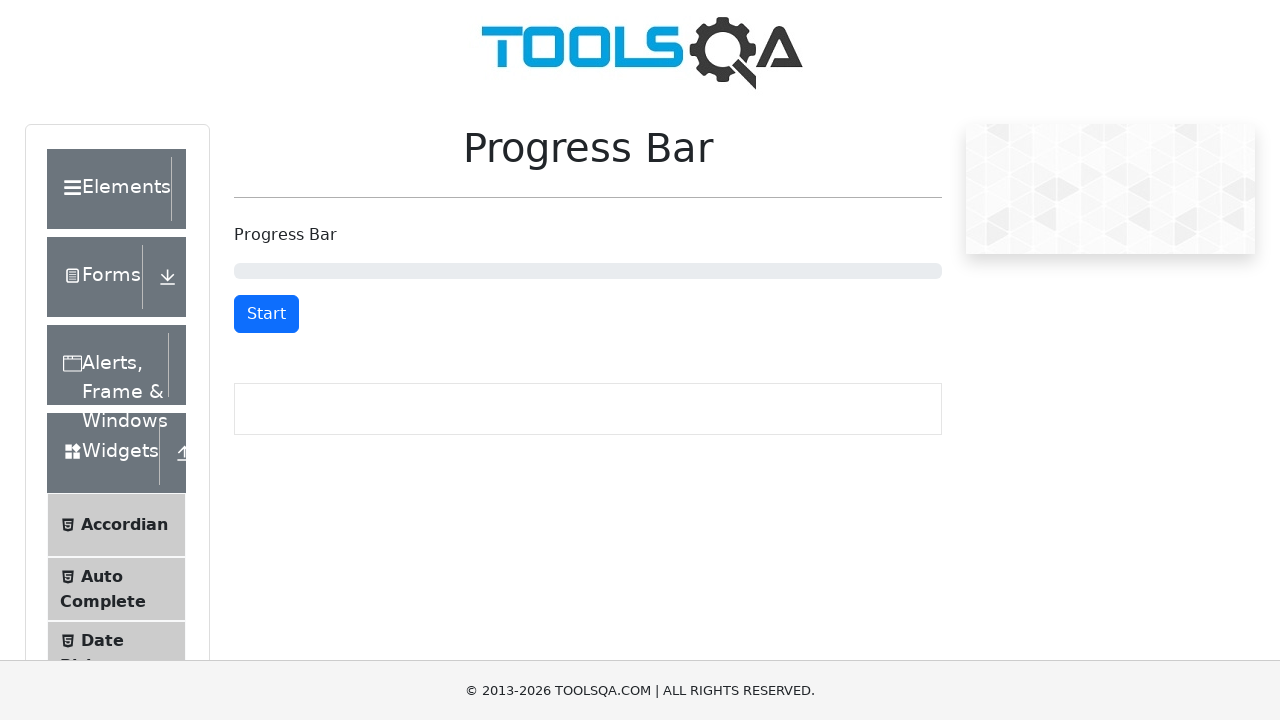

Clicked the Start button to initiate progress bar at (266, 314) on #startStopButton
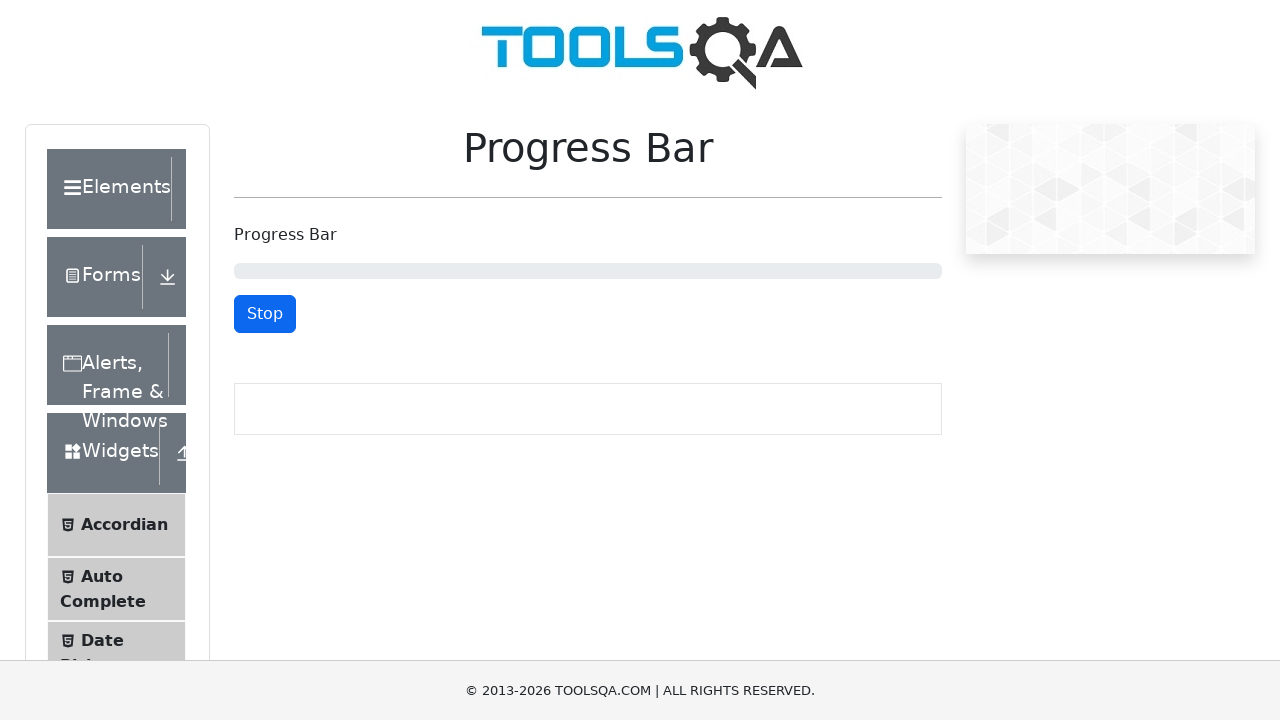

Progress bar reached 100% completion
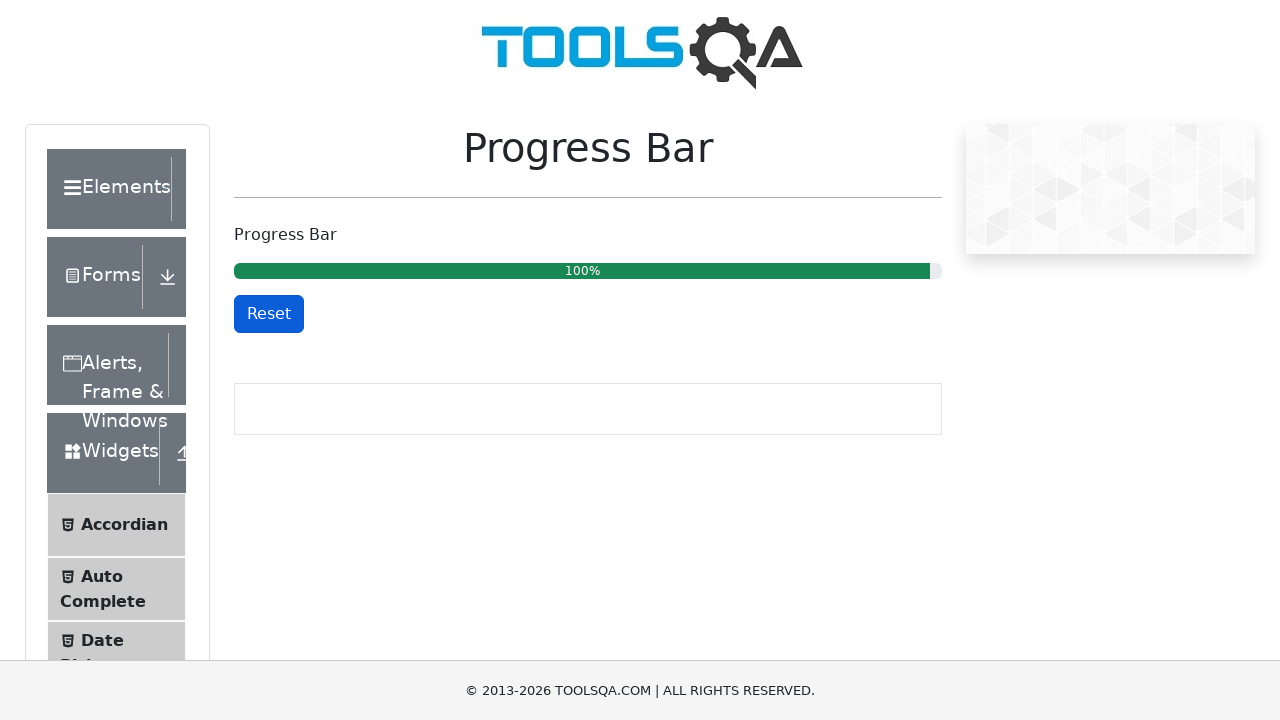

Verified progress bar is visible and at 100%
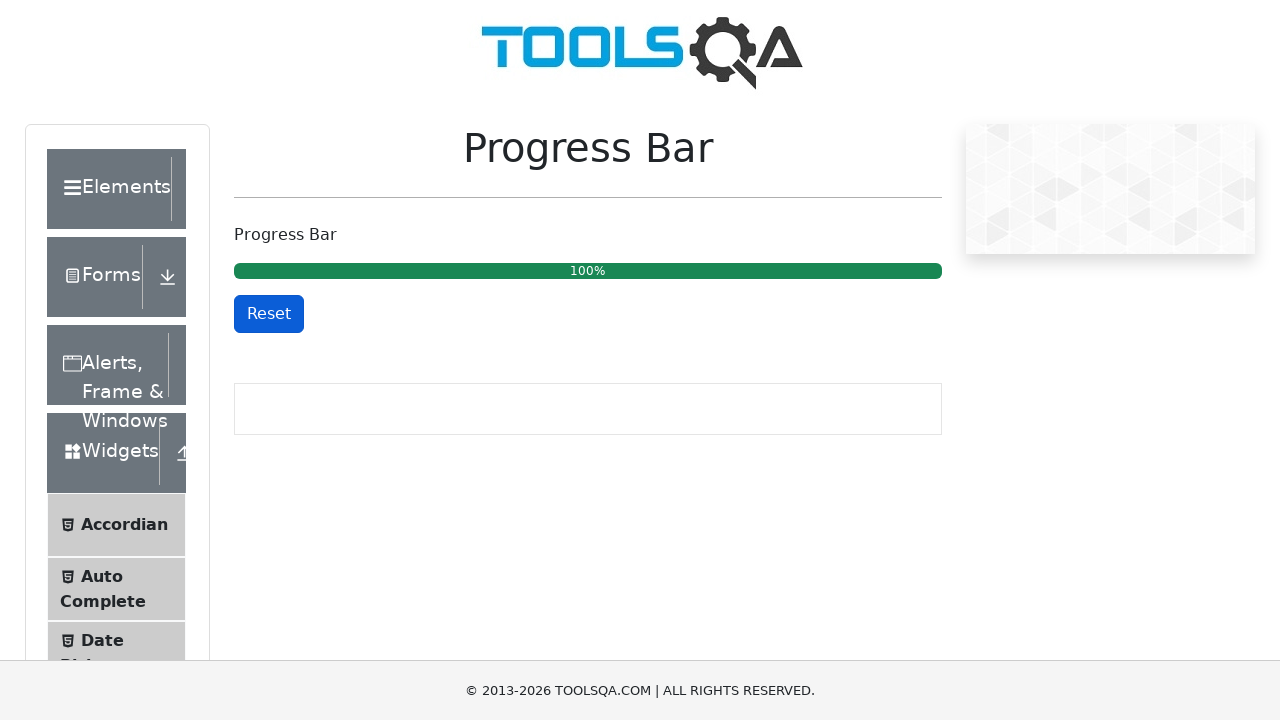

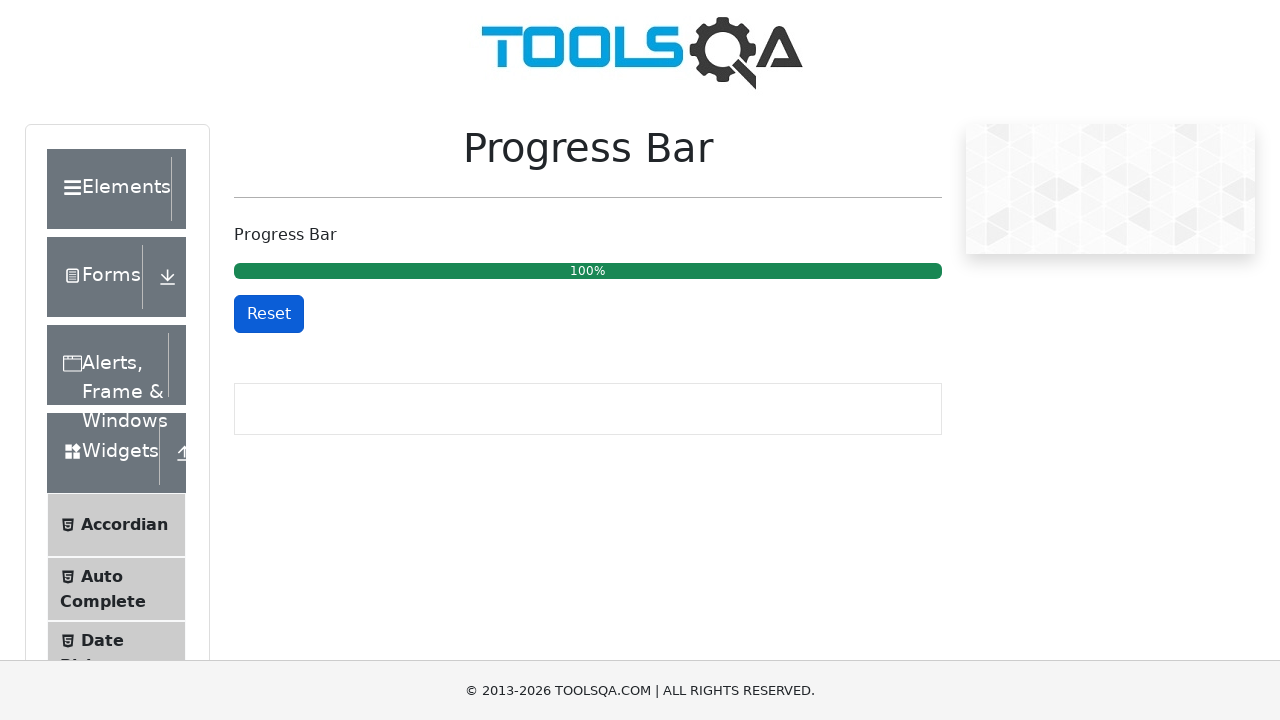